Tests that the Clear completed button is hidden when there are no completed items

Starting URL: https://demo.playwright.dev/todomvc

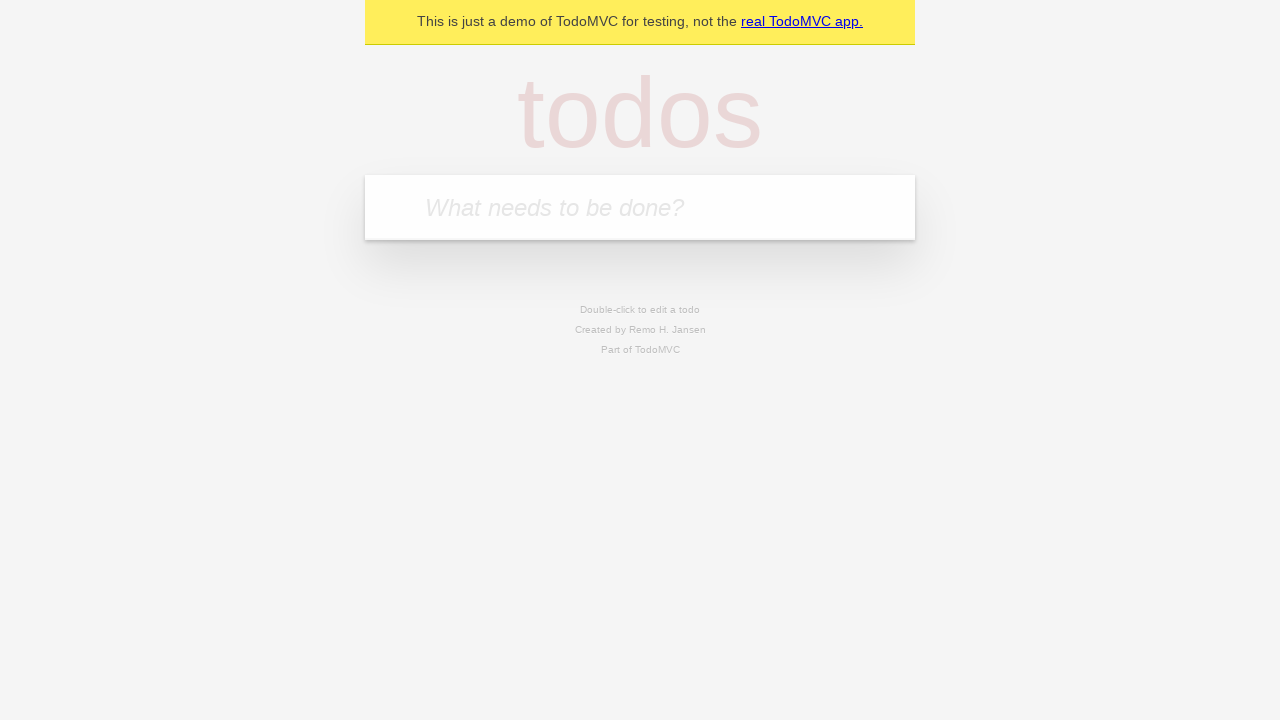

Filled todo input with 'buy some cheese' on internal:attr=[placeholder="What needs to be done?"i]
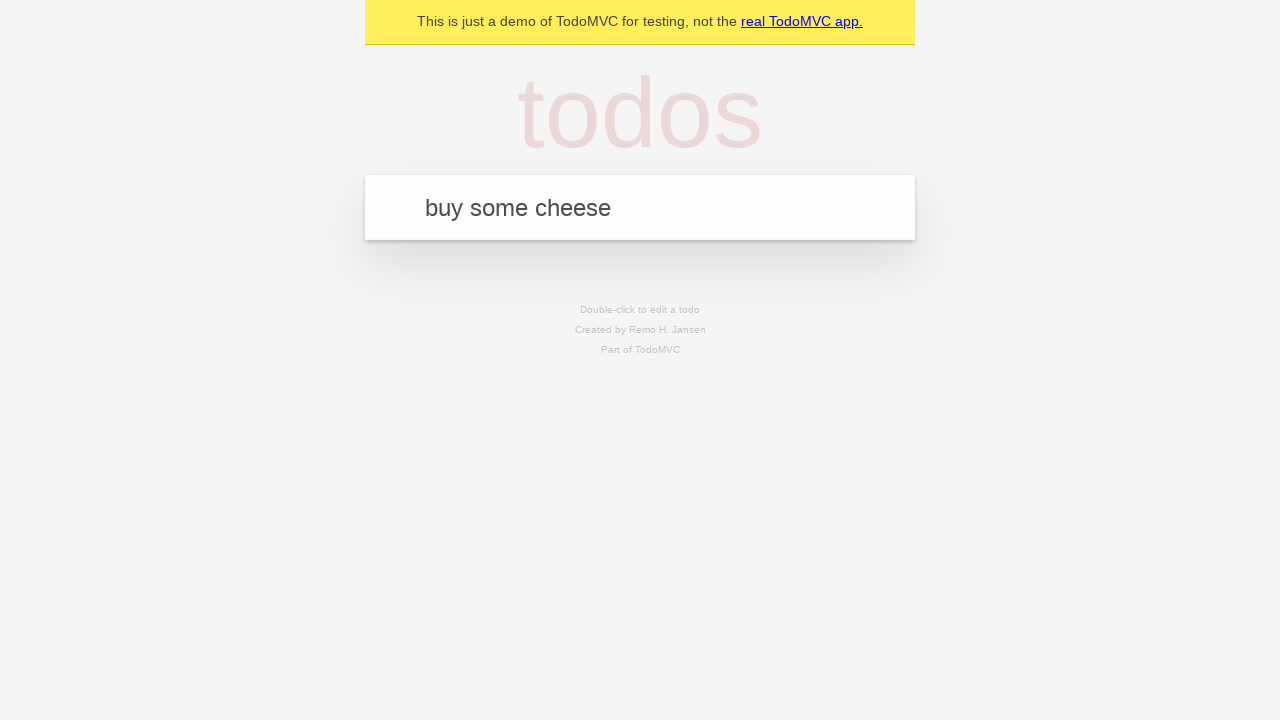

Pressed Enter to add first todo on internal:attr=[placeholder="What needs to be done?"i]
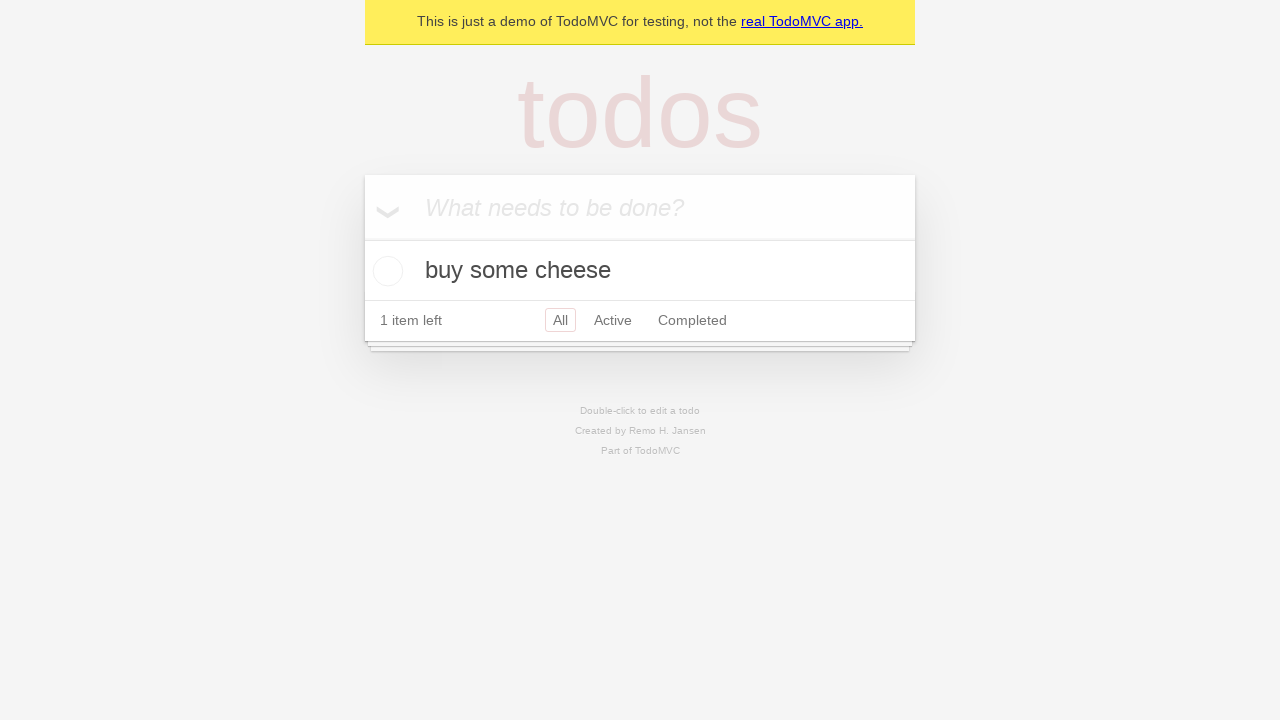

Filled todo input with 'feed the cat' on internal:attr=[placeholder="What needs to be done?"i]
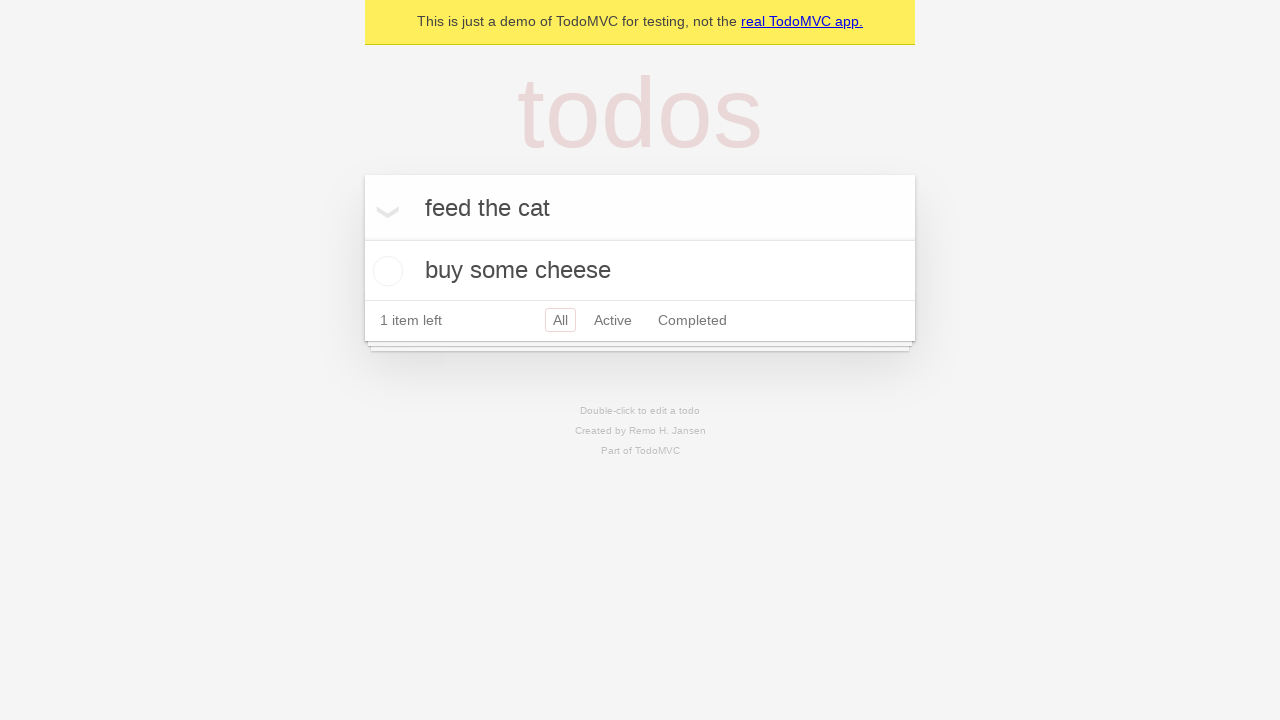

Pressed Enter to add second todo on internal:attr=[placeholder="What needs to be done?"i]
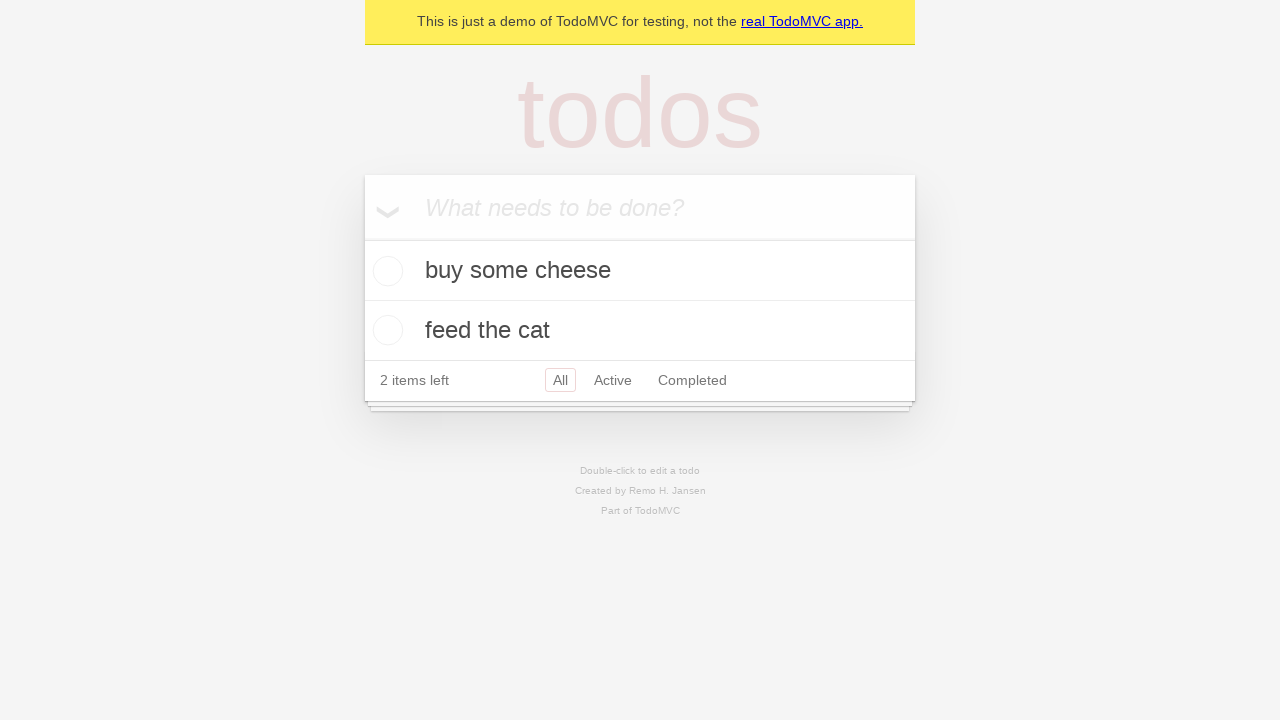

Filled todo input with 'book a doctors appointment' on internal:attr=[placeholder="What needs to be done?"i]
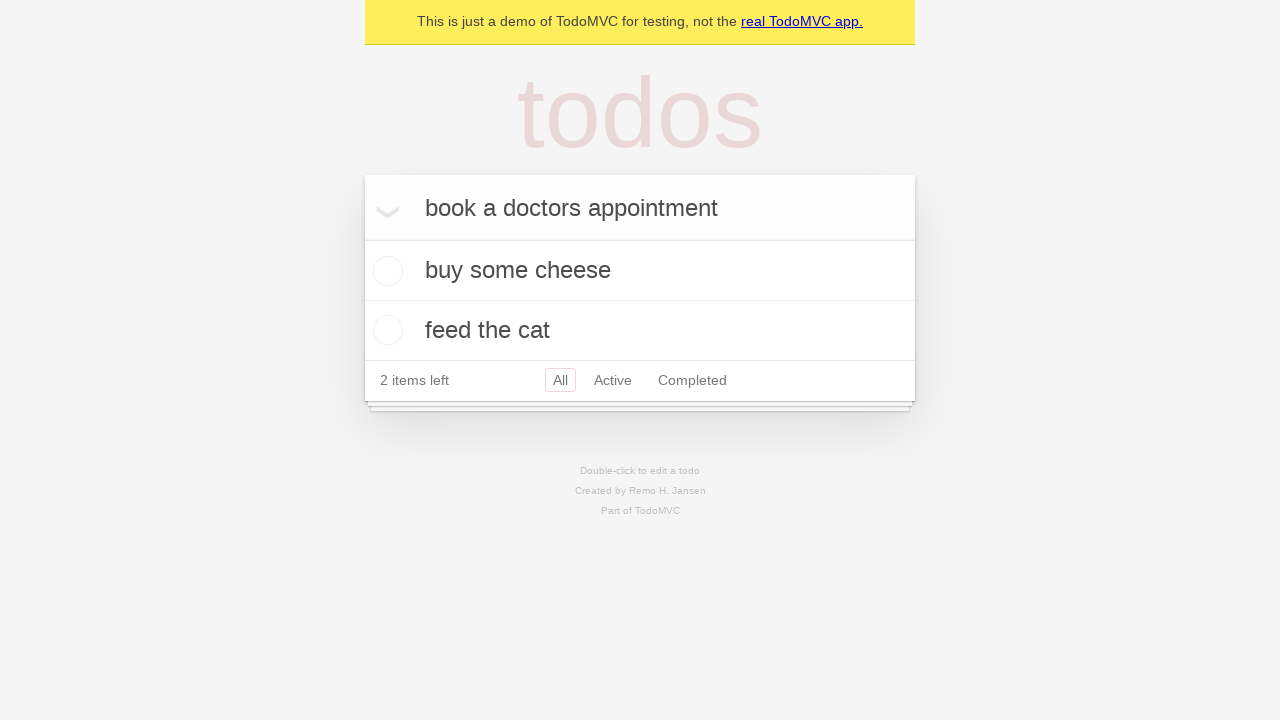

Pressed Enter to add third todo on internal:attr=[placeholder="What needs to be done?"i]
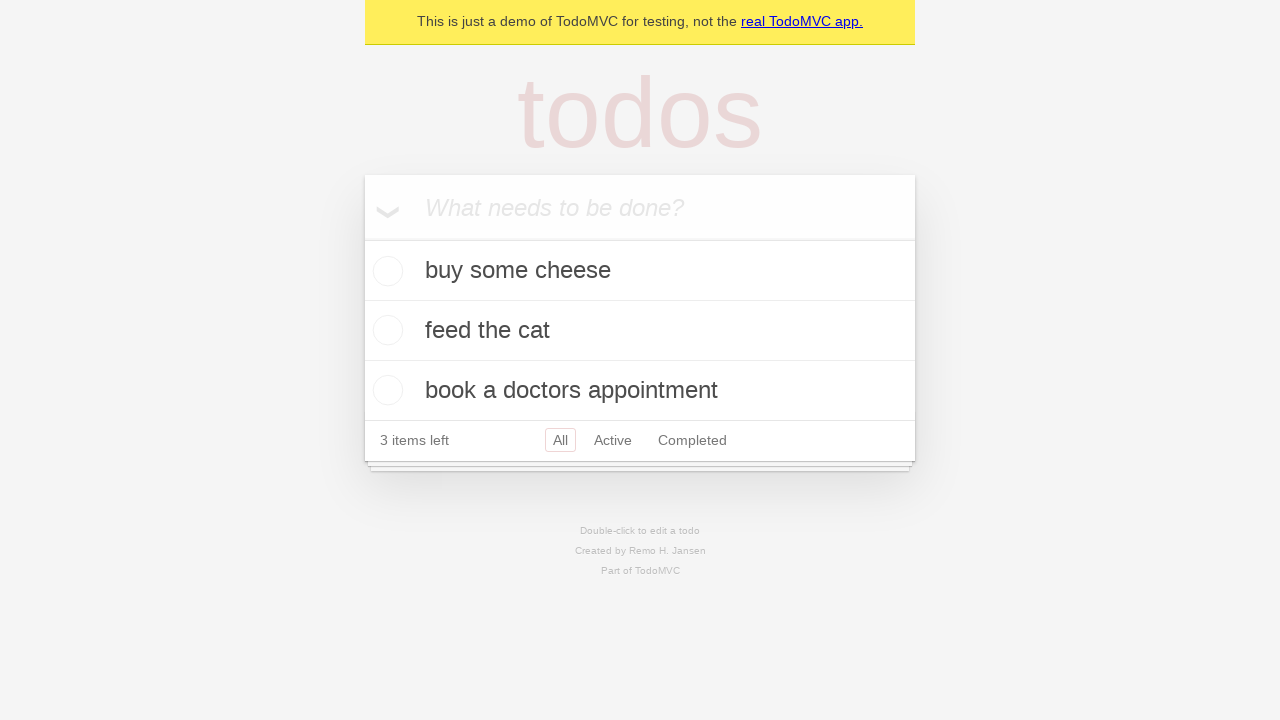

Waited for all 3 todos to be present in the DOM
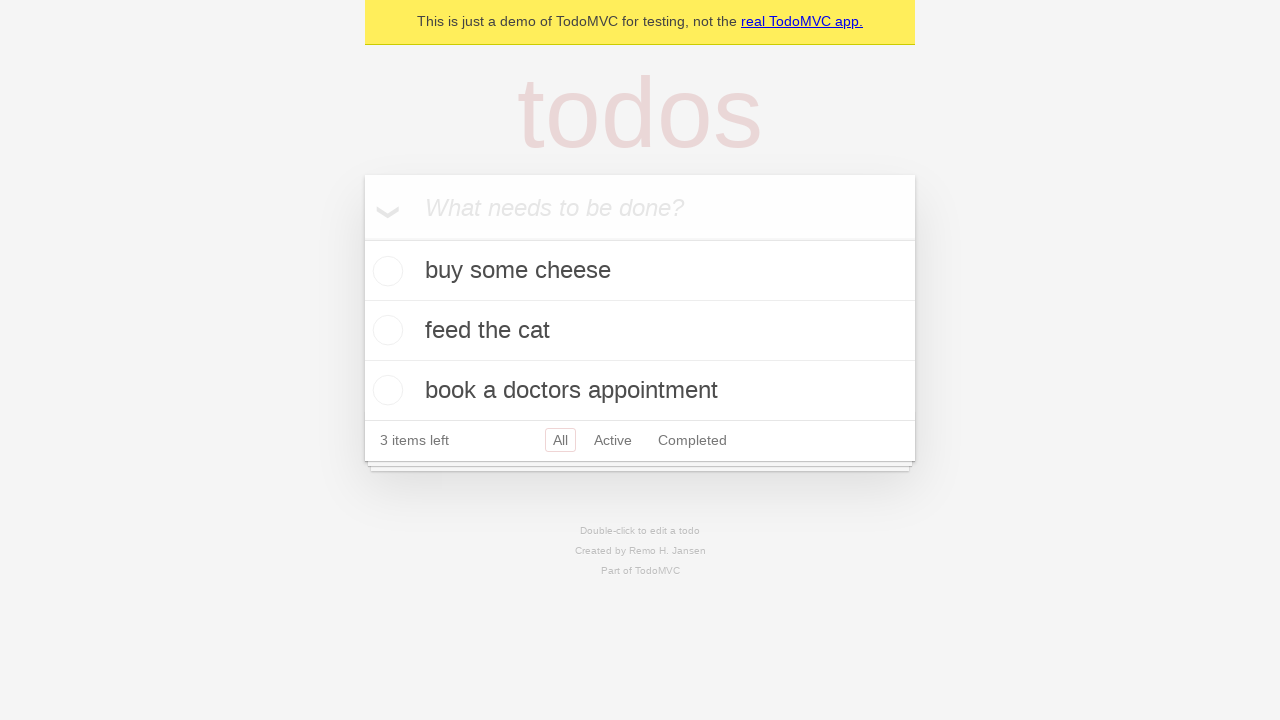

Checked the first todo item as completed at (385, 271) on .todo-list li .toggle >> nth=0
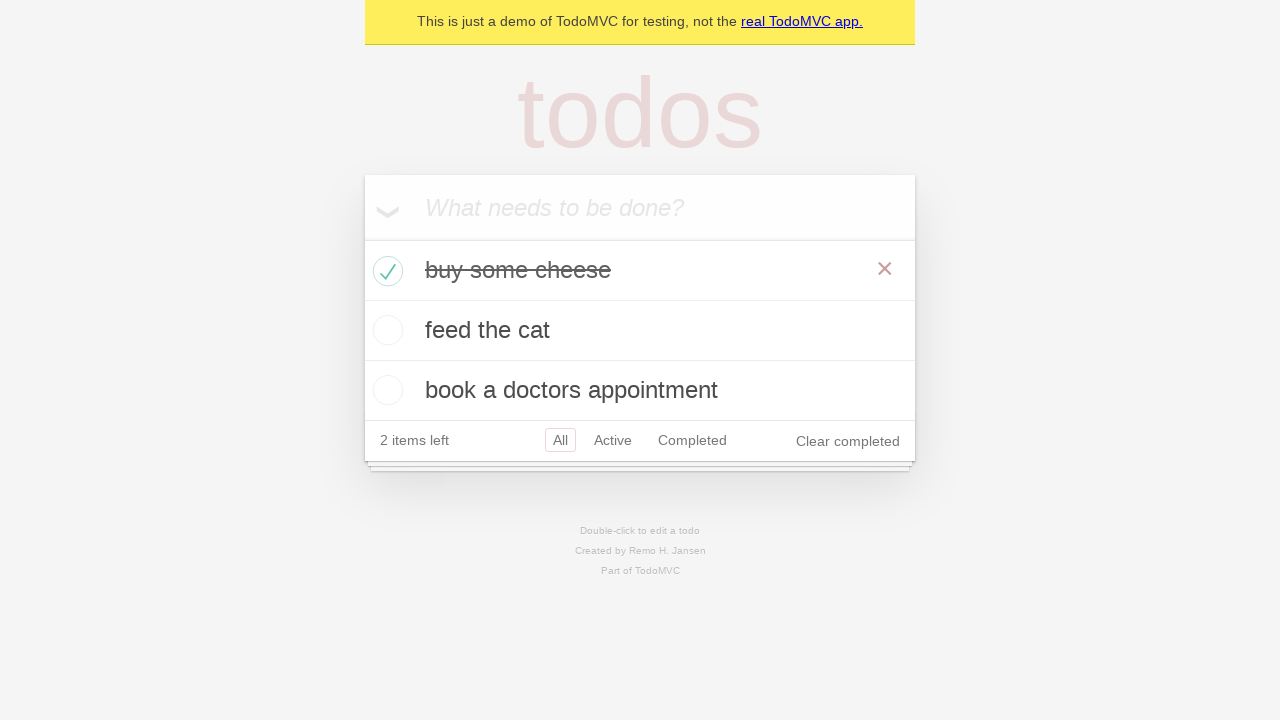

Clicked the 'Clear completed' button at (848, 441) on internal:role=button[name="Clear completed"i]
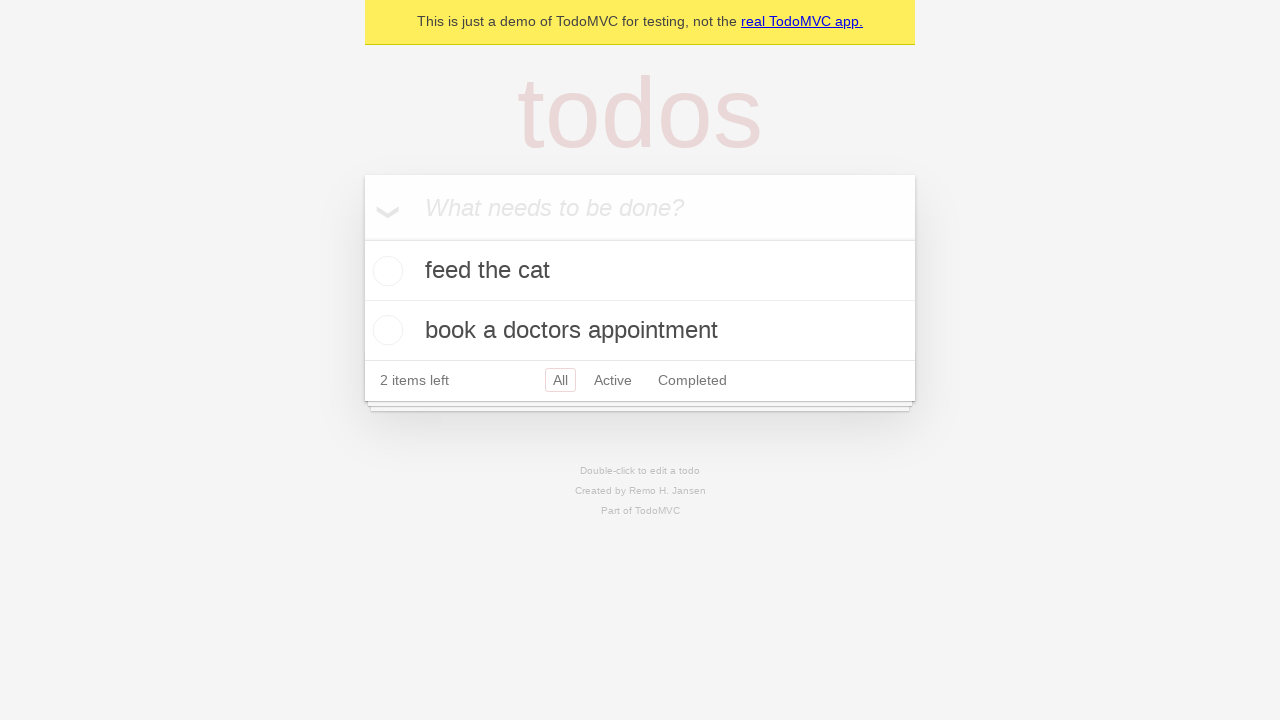

Verified that 'Clear completed' button is hidden when no completed items remain
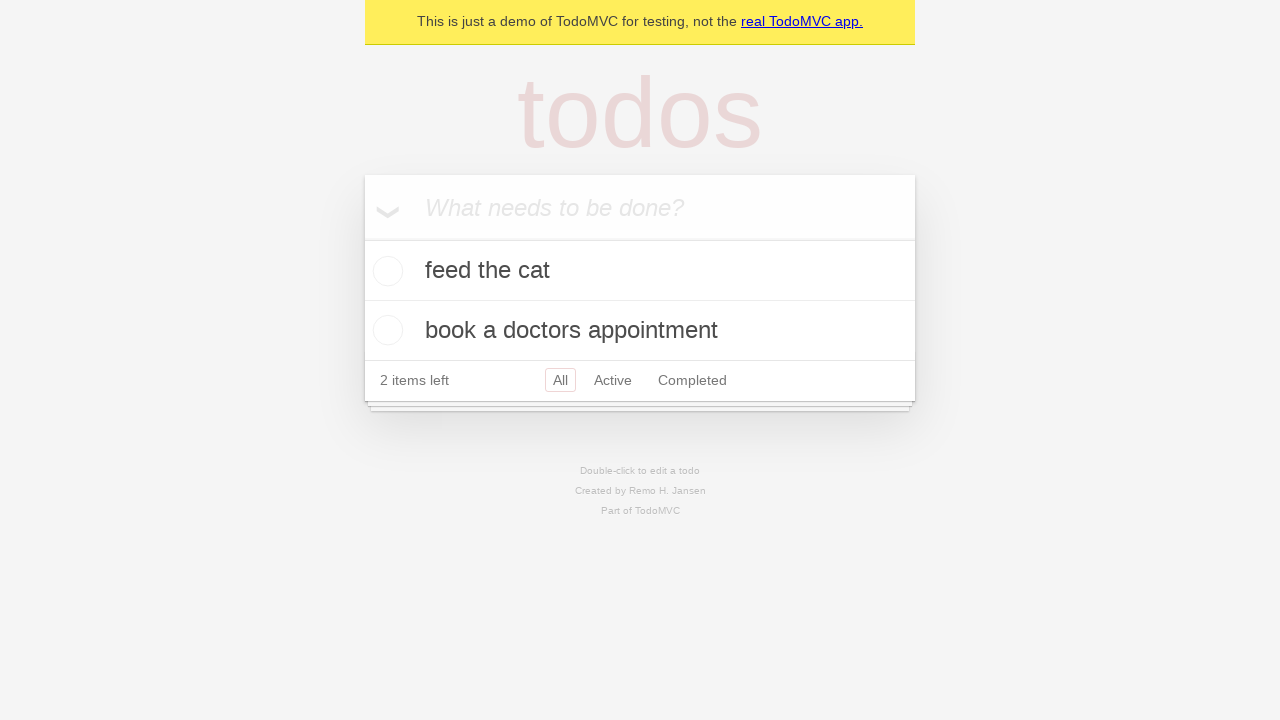

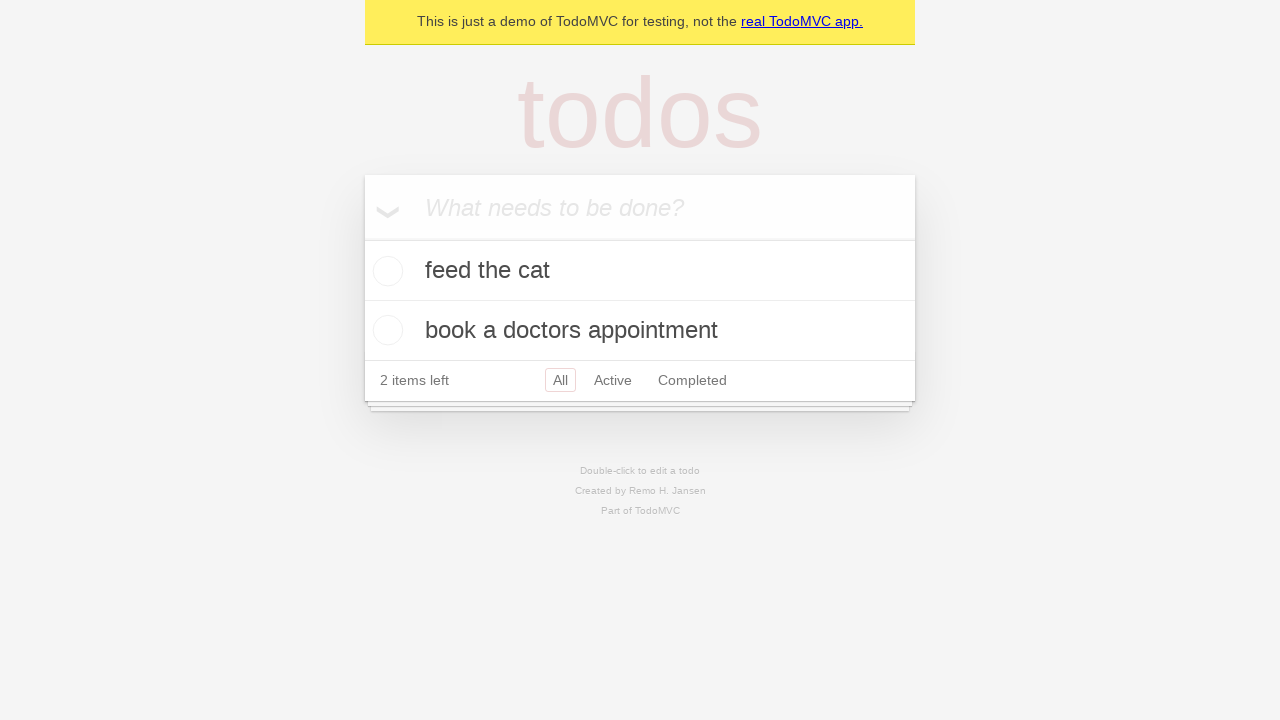